Fills out the complete form including checkboxes, radio button, name input, and comments, then submits

Starting URL: https://devexpress.github.io/testcafe/example/

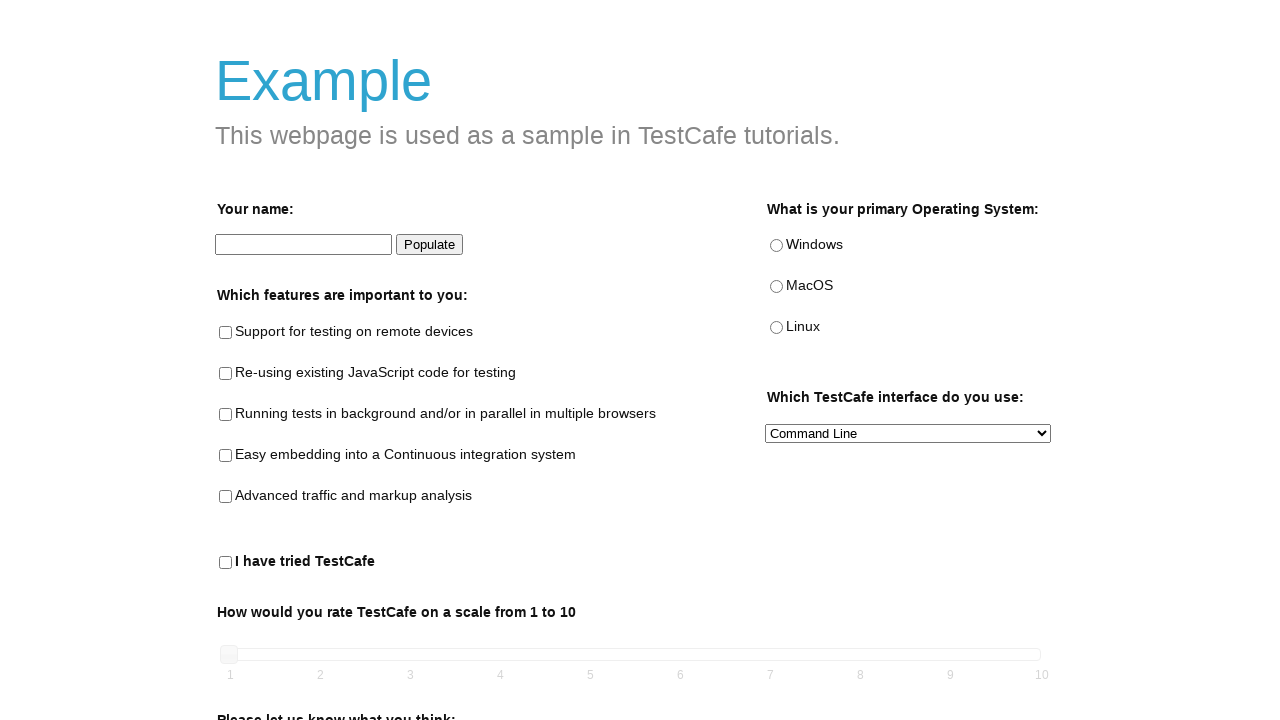

Checked the remote testing checkbox at (226, 333) on internal:testid=[data-testid="remote-testing-checkbox"s]
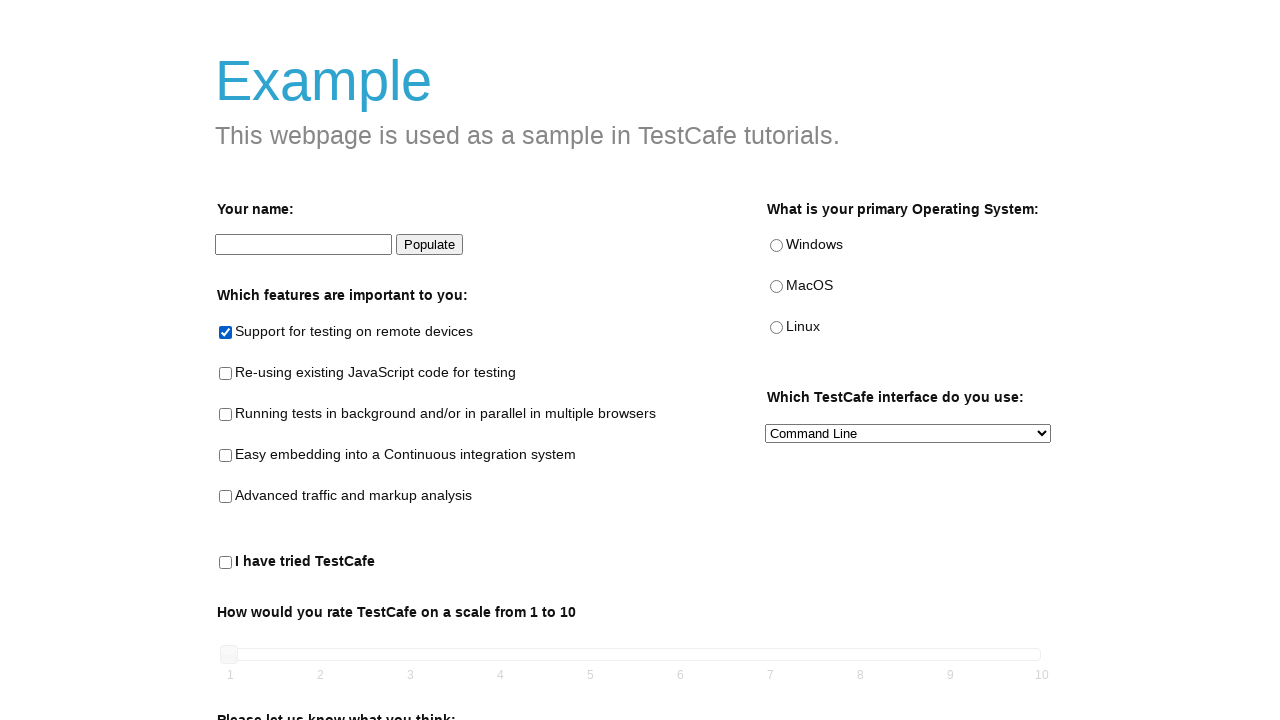

Checked the analysis checkbox at (226, 497) on internal:testid=[data-testid="analysis-checkbox"s]
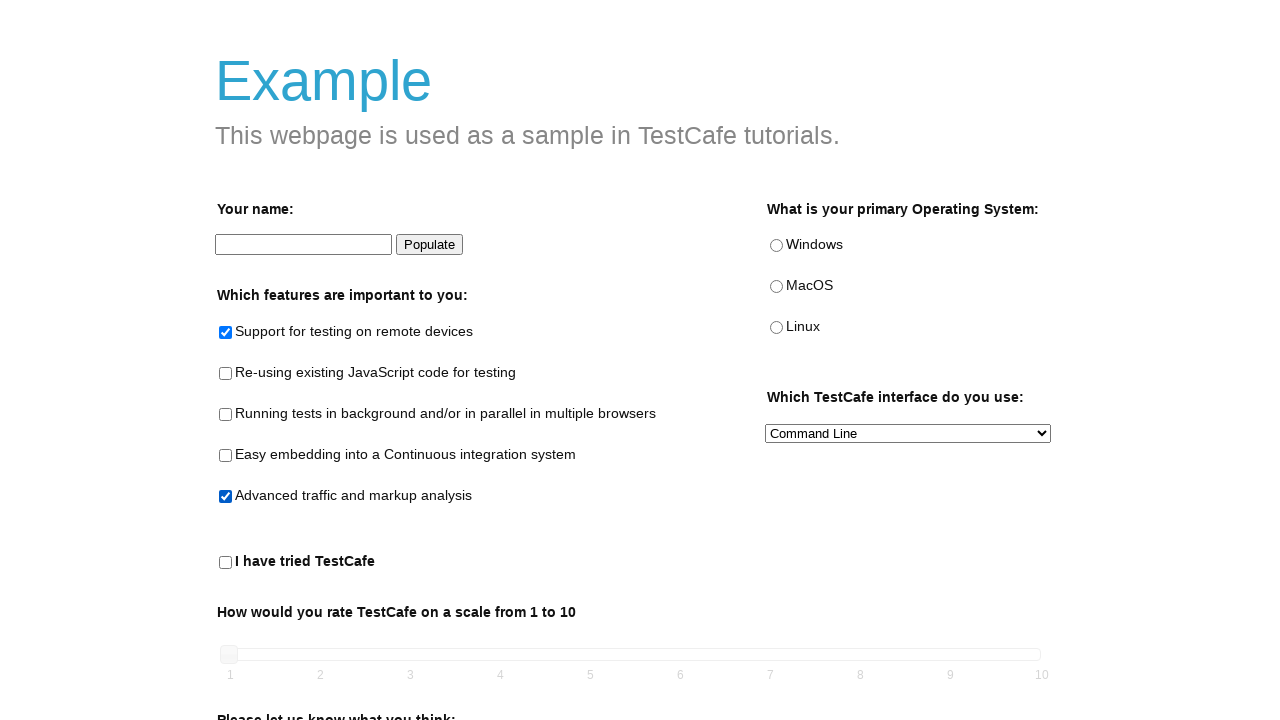

Selected Windows radio button at (776, 246) on internal:testid=[data-testid="windows-radio"s]
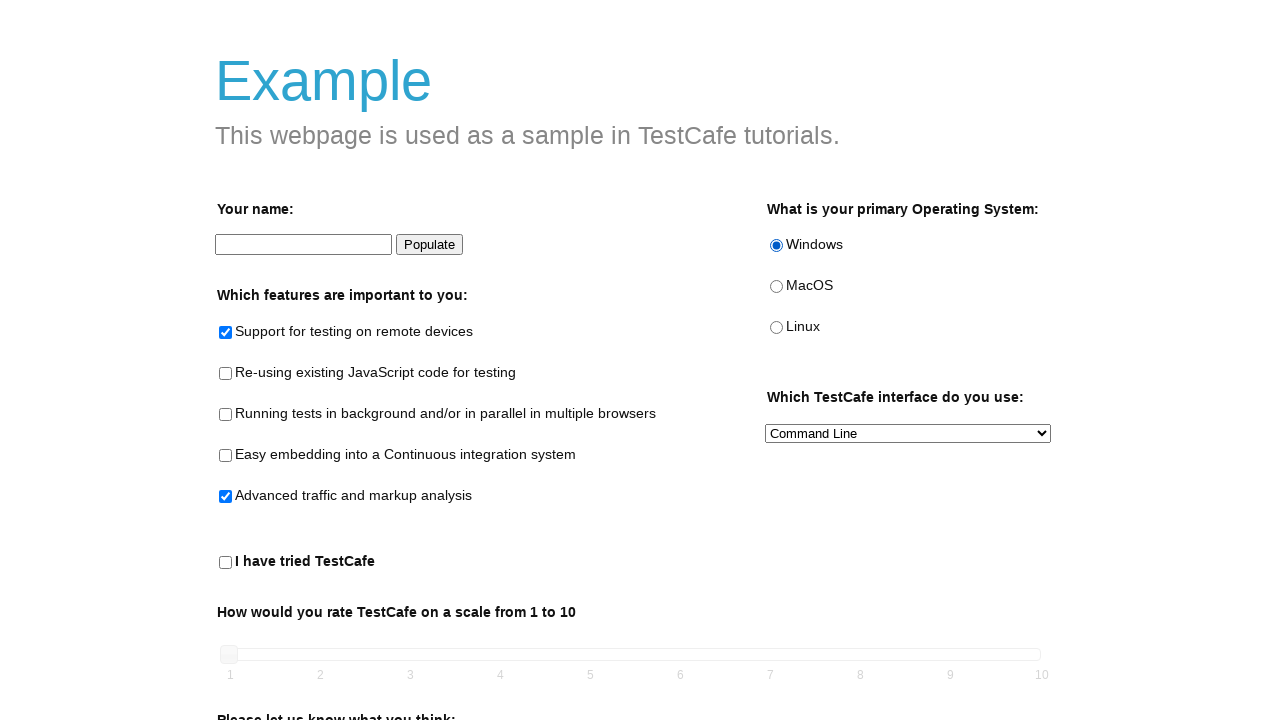

Checked the tried testcafe checkbox at (226, 563) on internal:testid=[data-testid="tried-testcafe-checkbox"s]
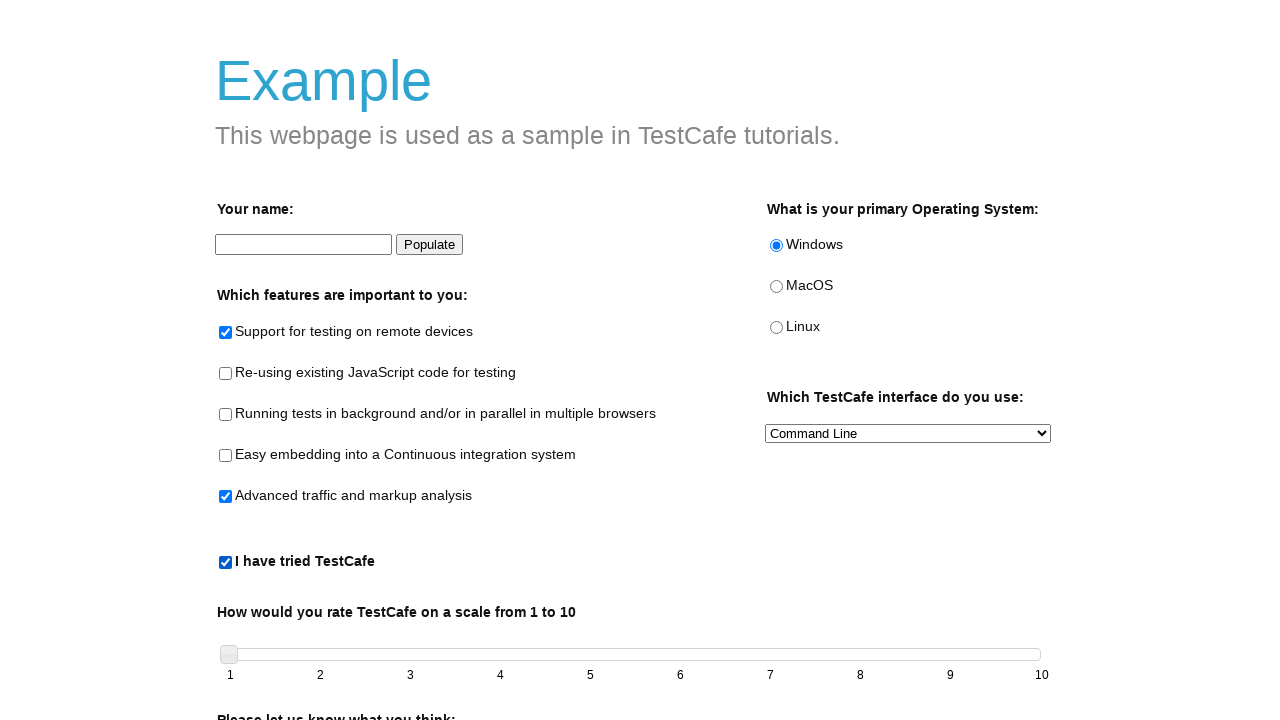

Clicked on name input field at (304, 245) on internal:testid=[data-testid="name-input"s]
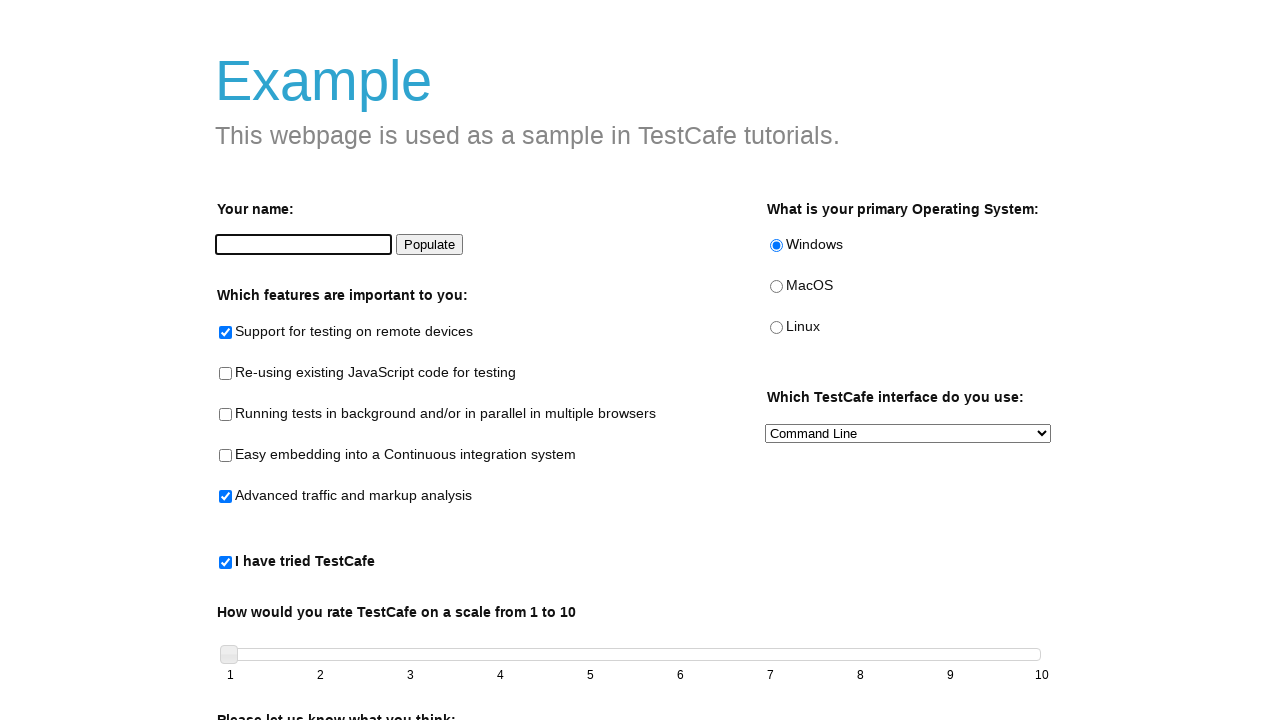

Entered 'Peter Parker' in name field on internal:testid=[data-testid="name-input"s]
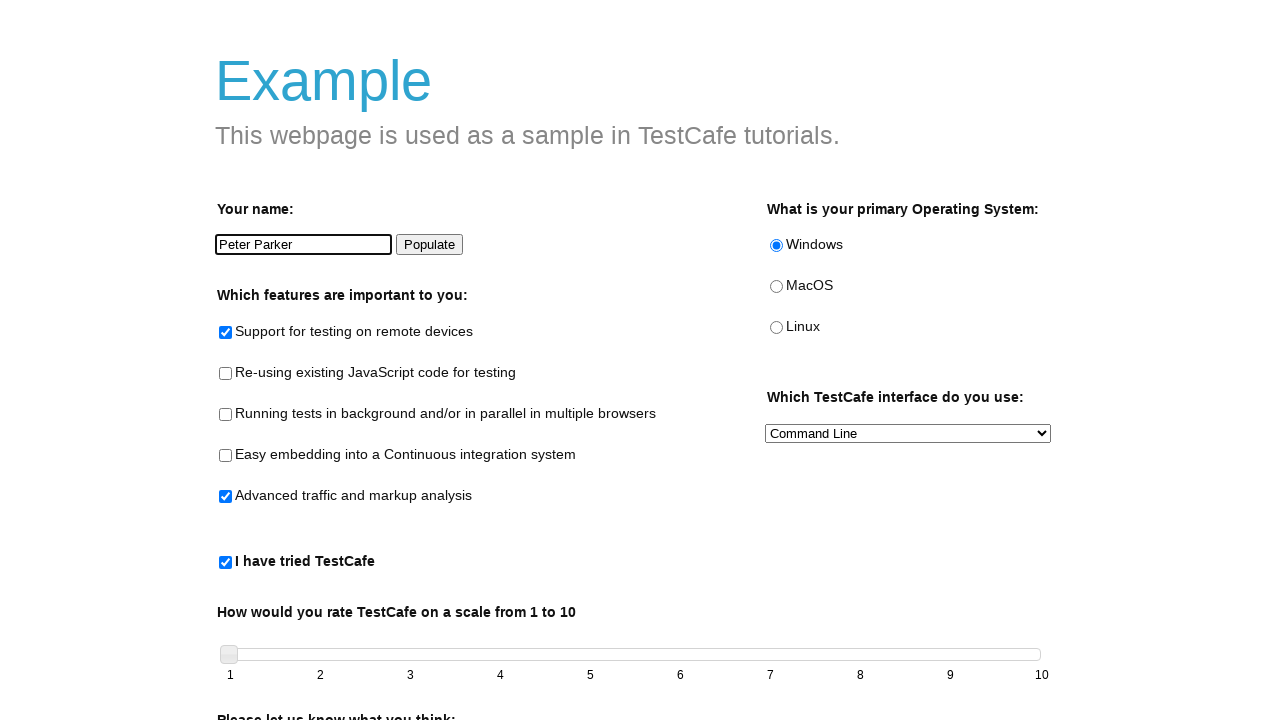

Clicked on comments text area at (637, 552) on internal:testid=[data-testid="comments-area"s]
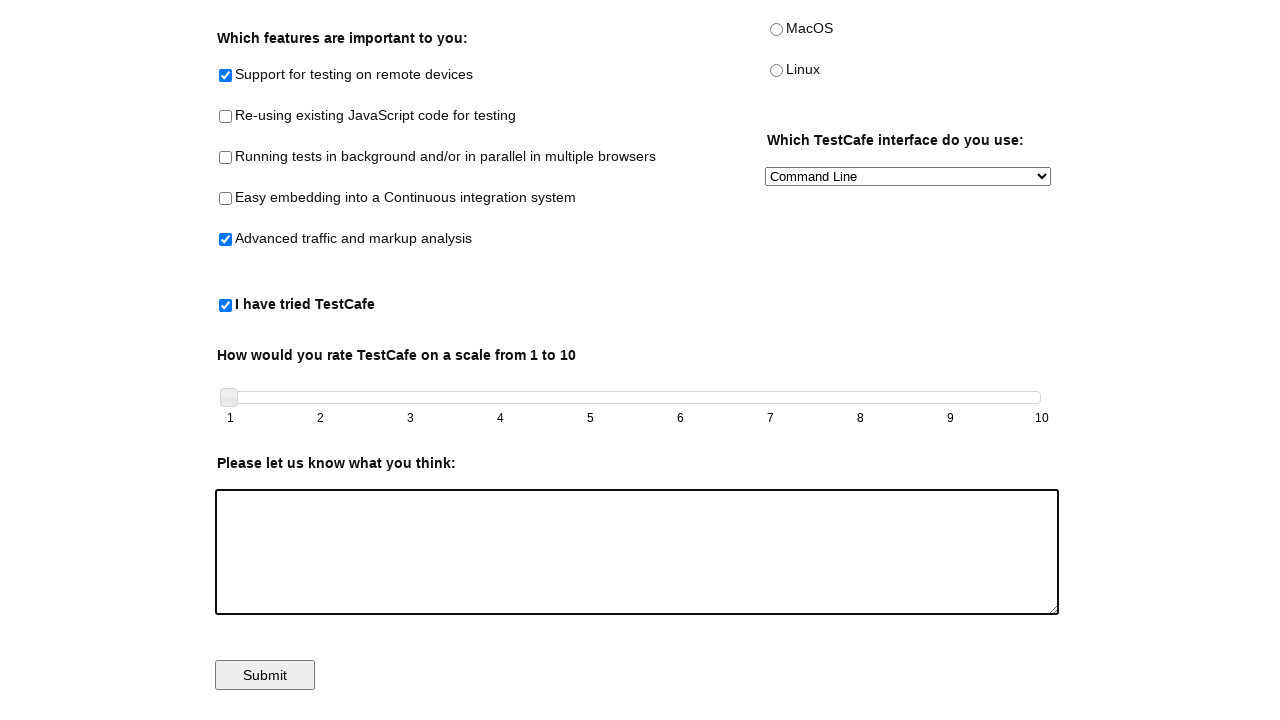

Entered 'lol' in comments field on internal:testid=[data-testid="comments-area"s]
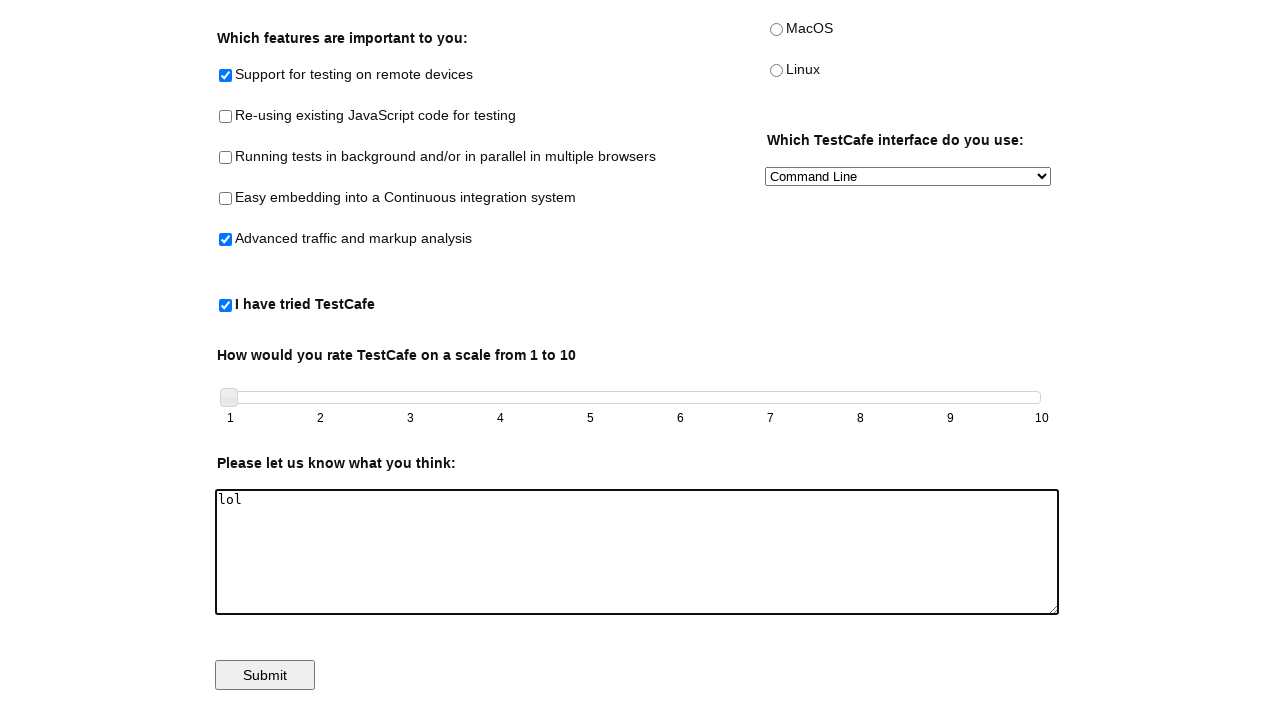

Clicked the submit button to submit the form at (265, 675) on internal:testid=[data-testid="submit-button"s]
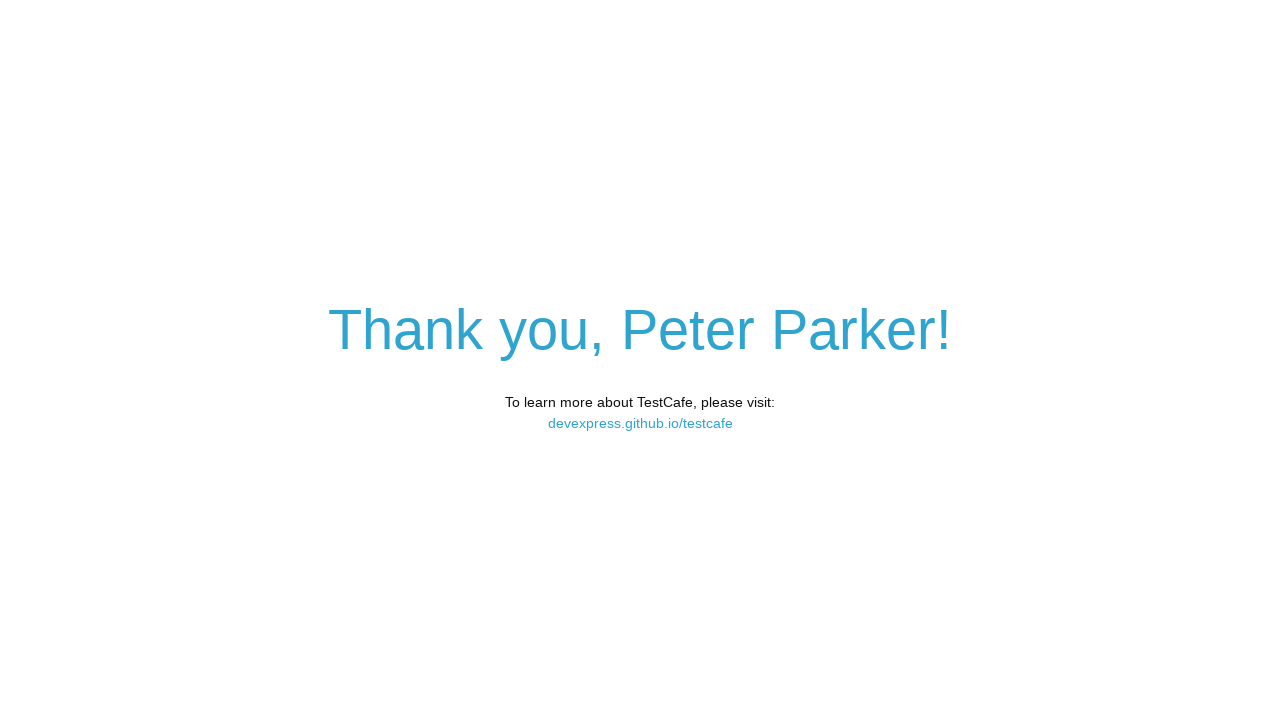

Thank you page loaded successfully
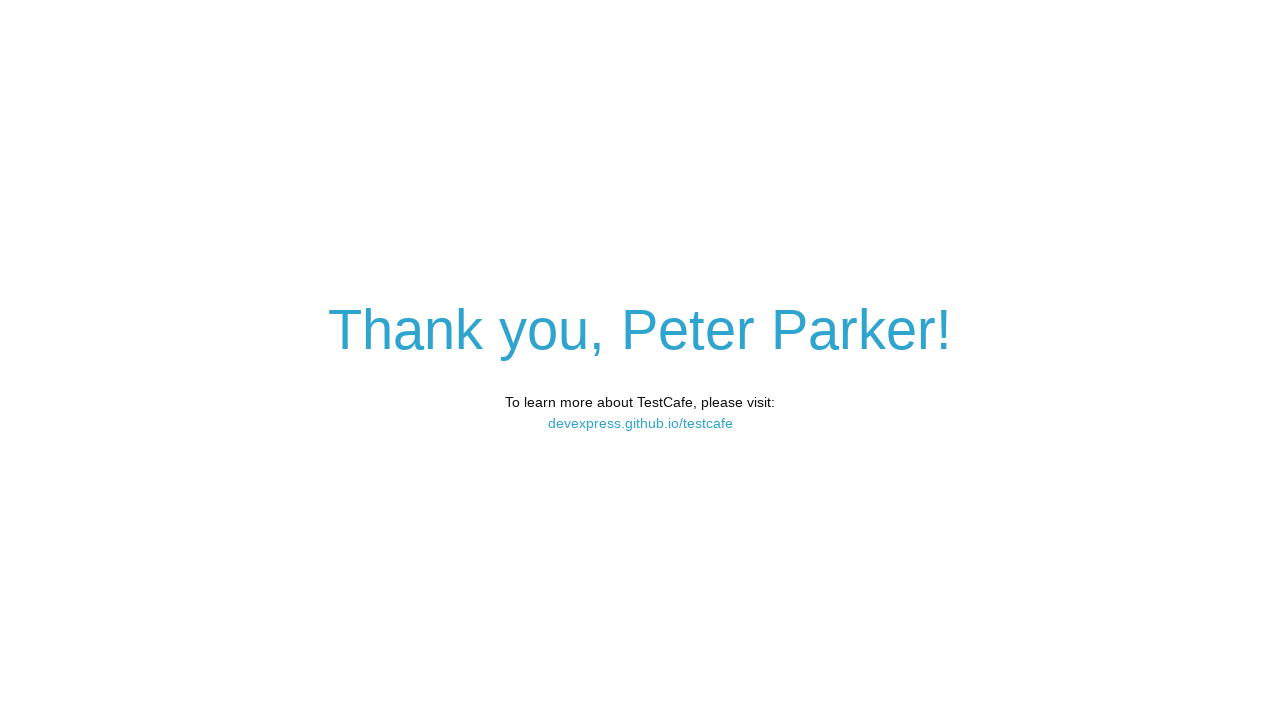

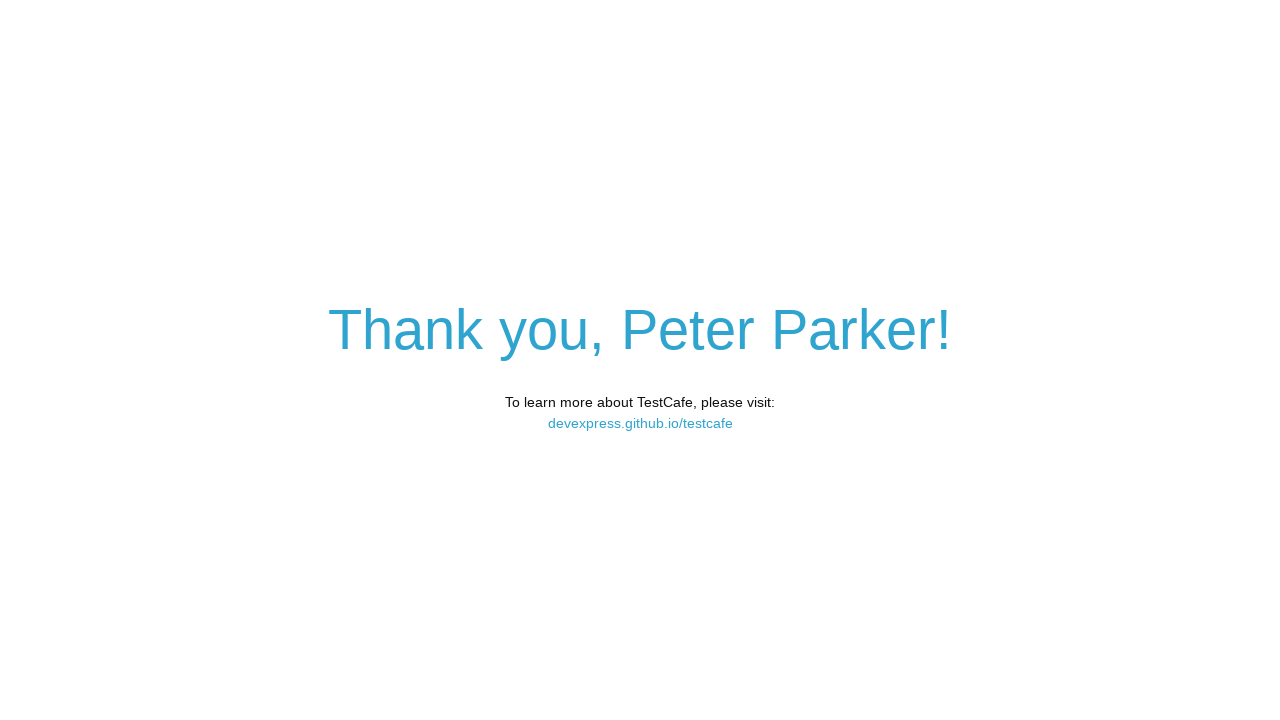